Tests navigation across multiple Zales pages including home, watches, Movado watches, and compare pages

Starting URL: https://www.zales.com

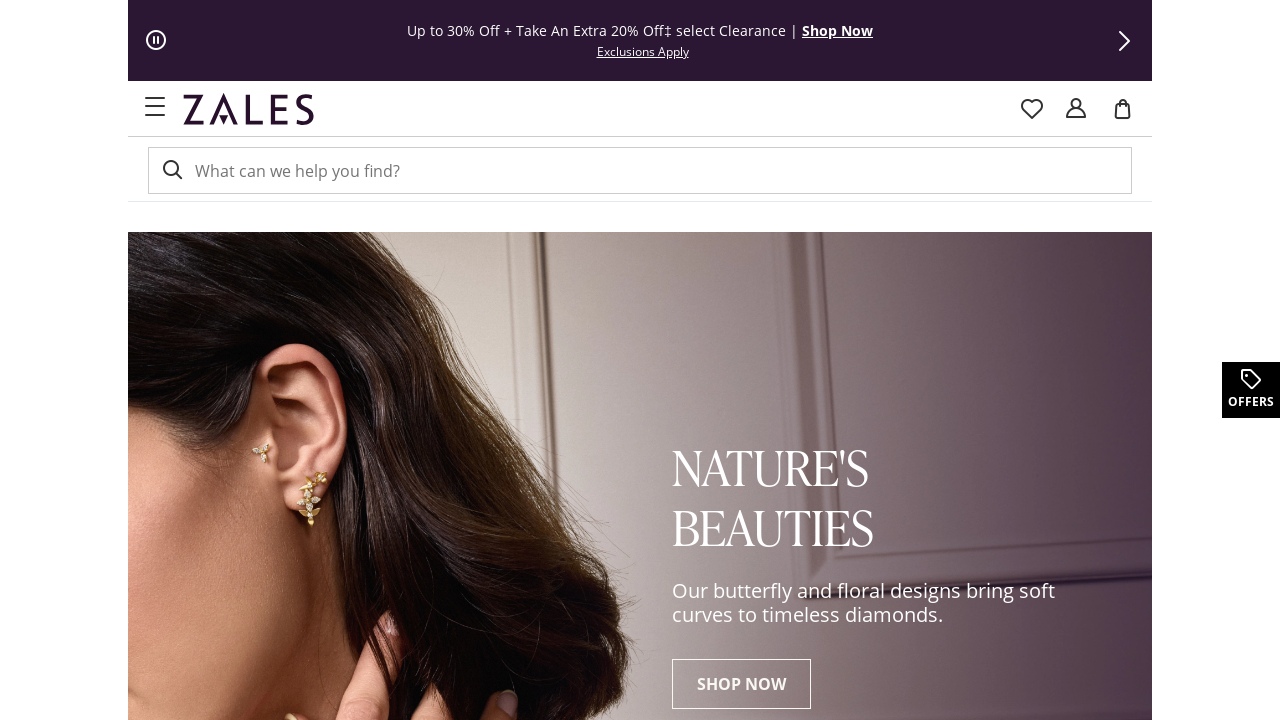

Waited for home page to load
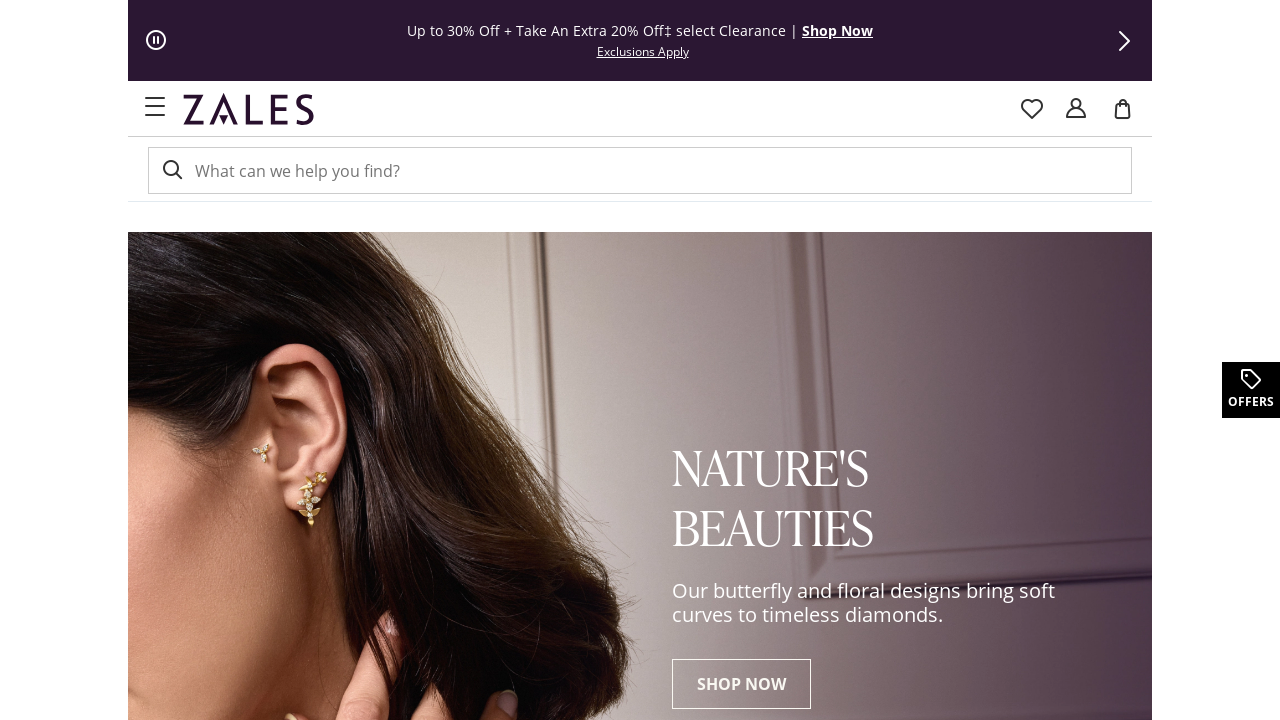

Navigated to watches page
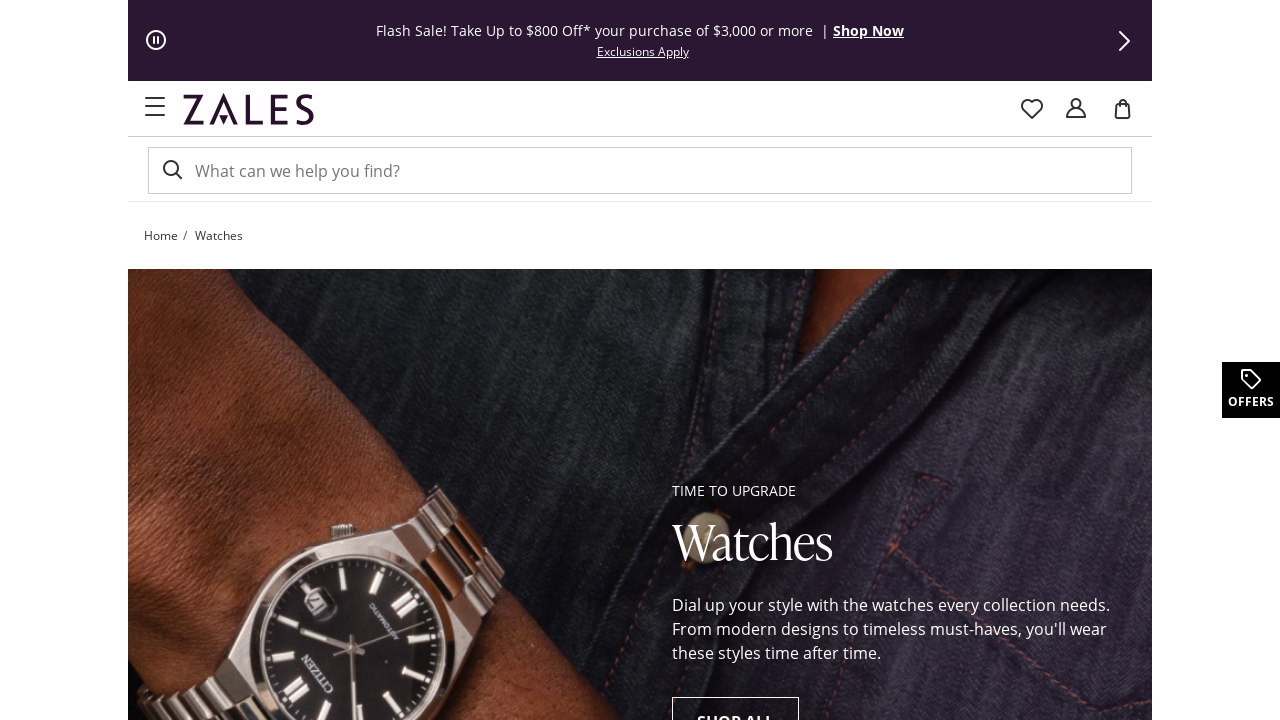

Waited for watches page to load
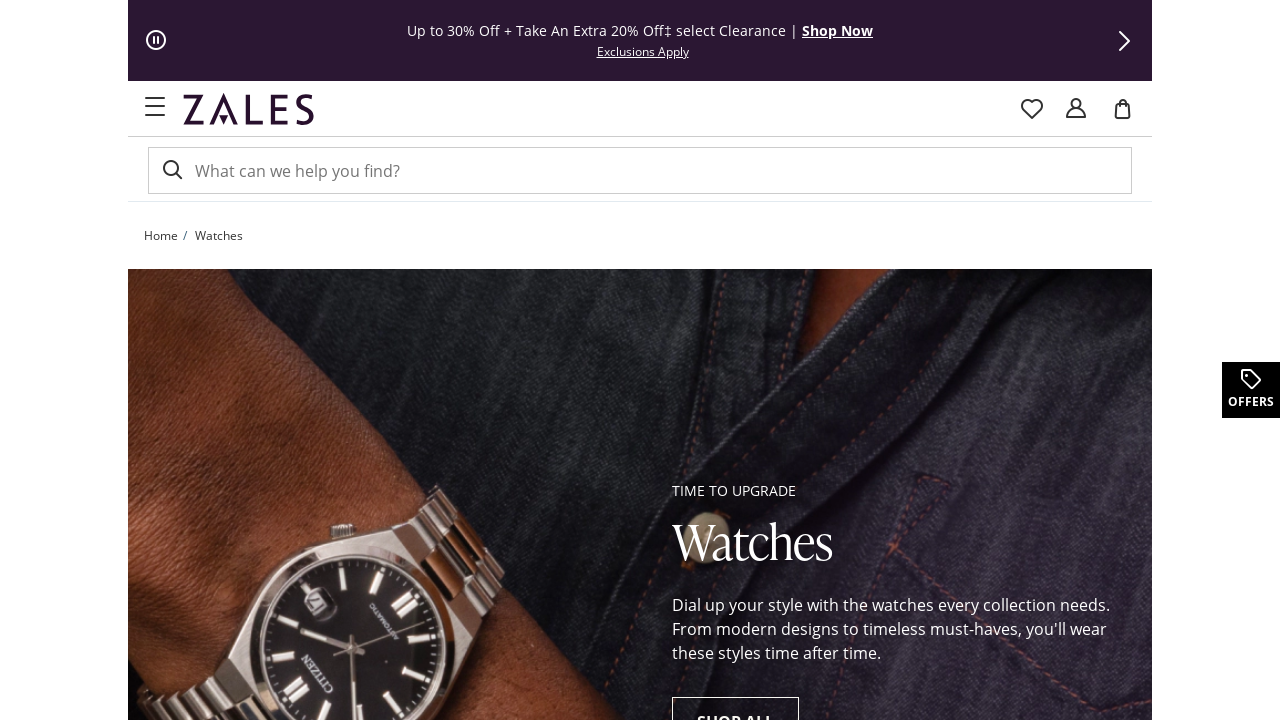

Navigated to Movado watches page
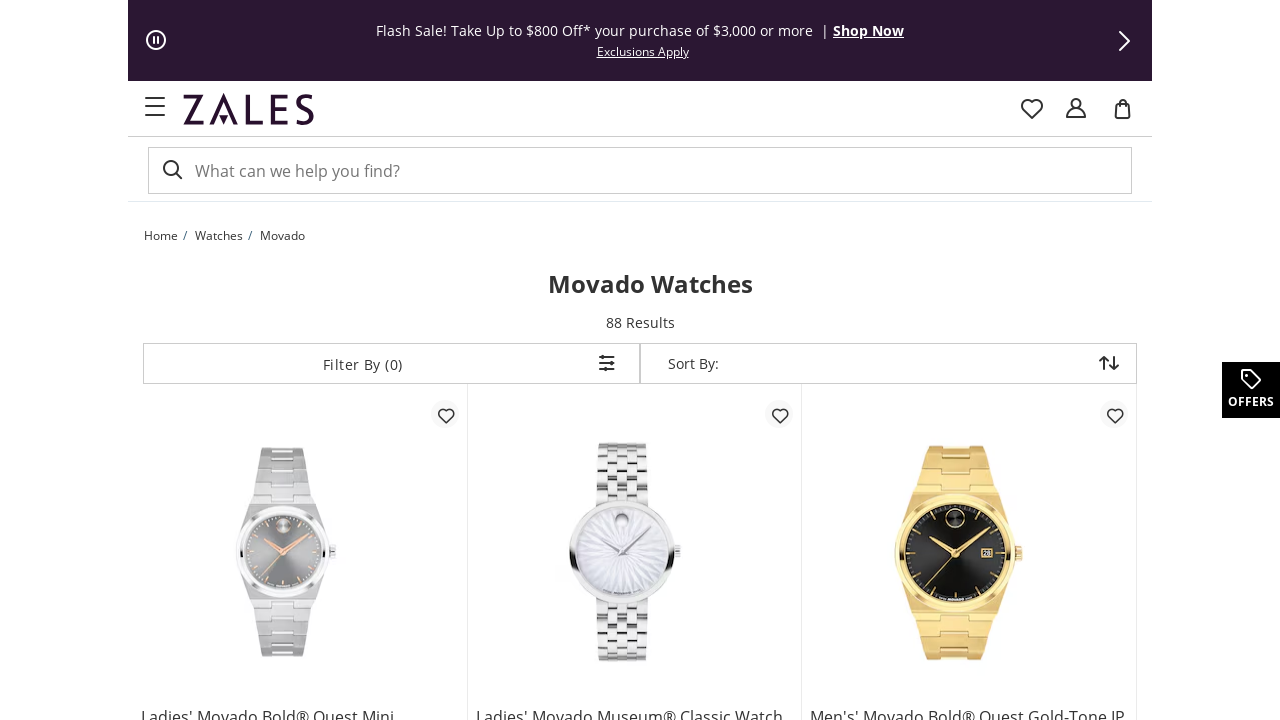

Waited for Movado watches page to load
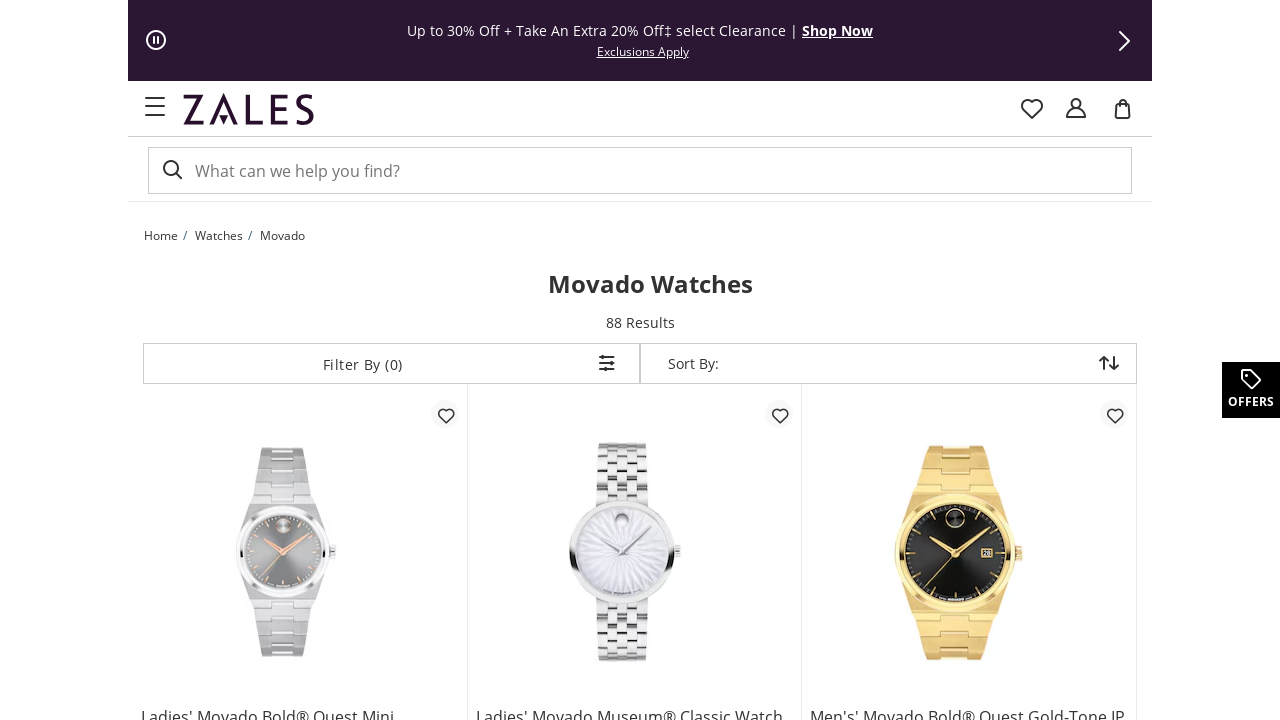

Navigated to compare page
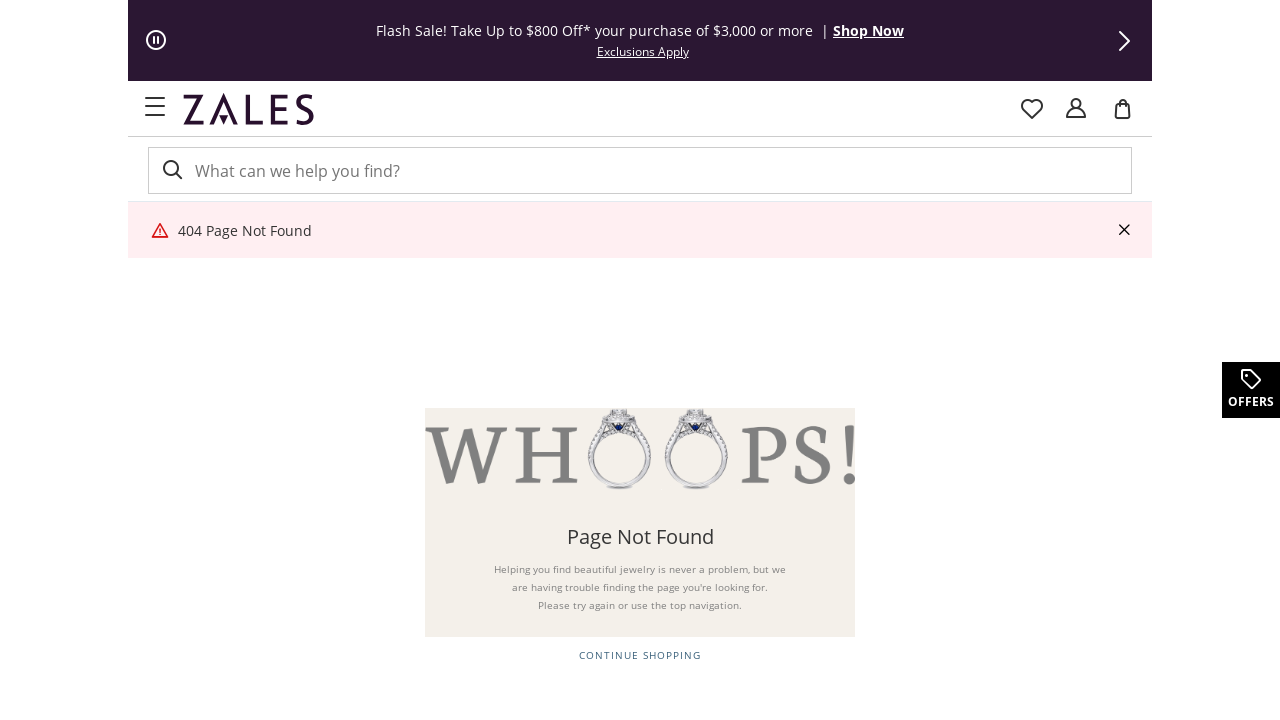

Waited for compare page to load
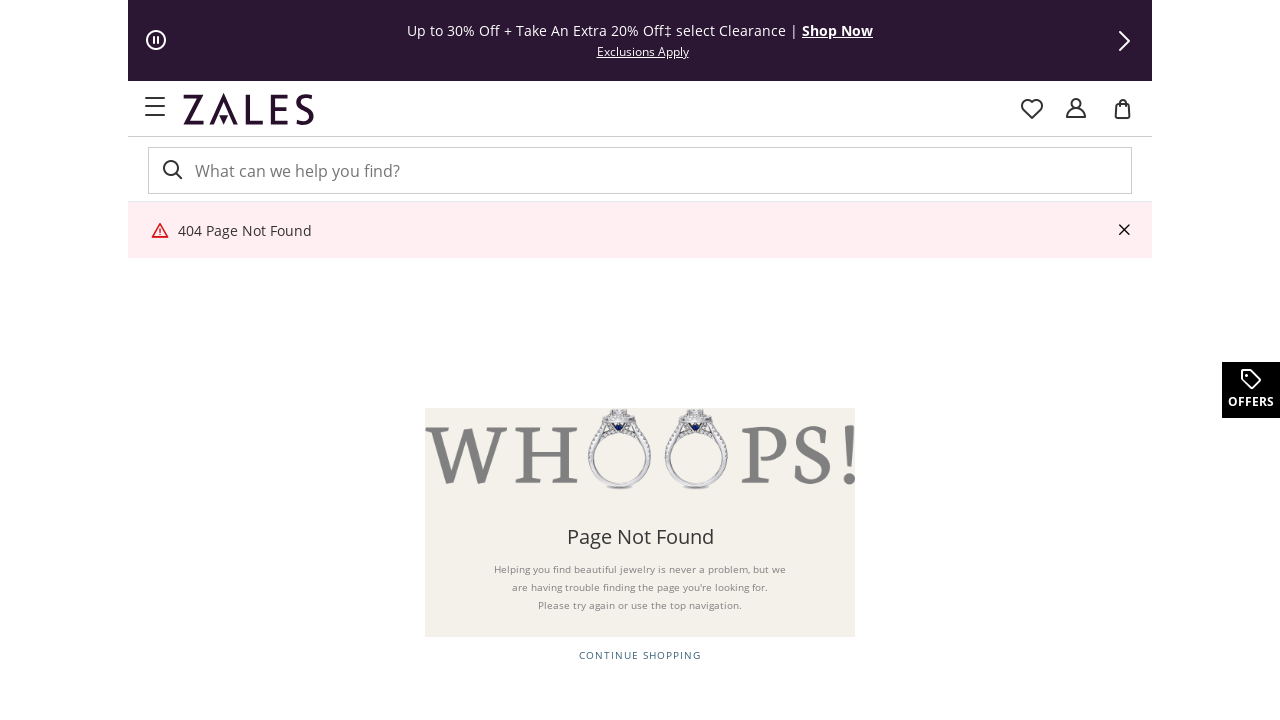

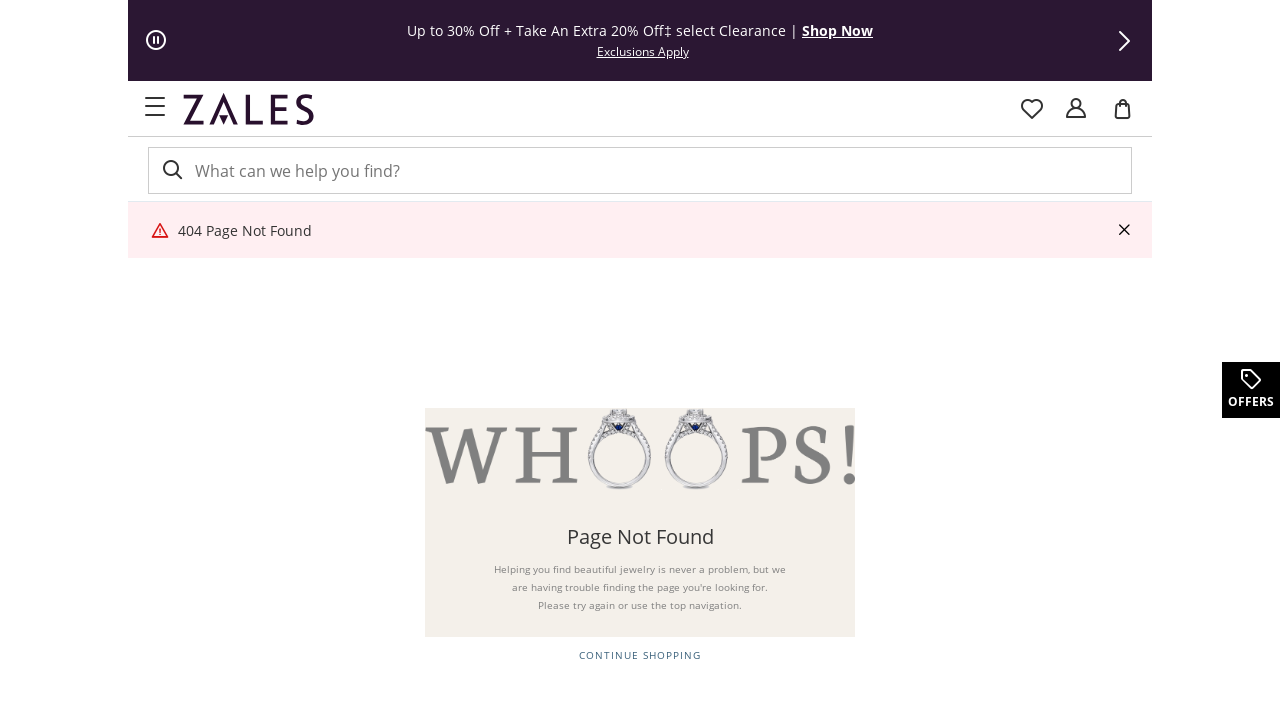